Tests typing text and pressing backspace keys in the search input field

Starting URL: https://jquery.com/

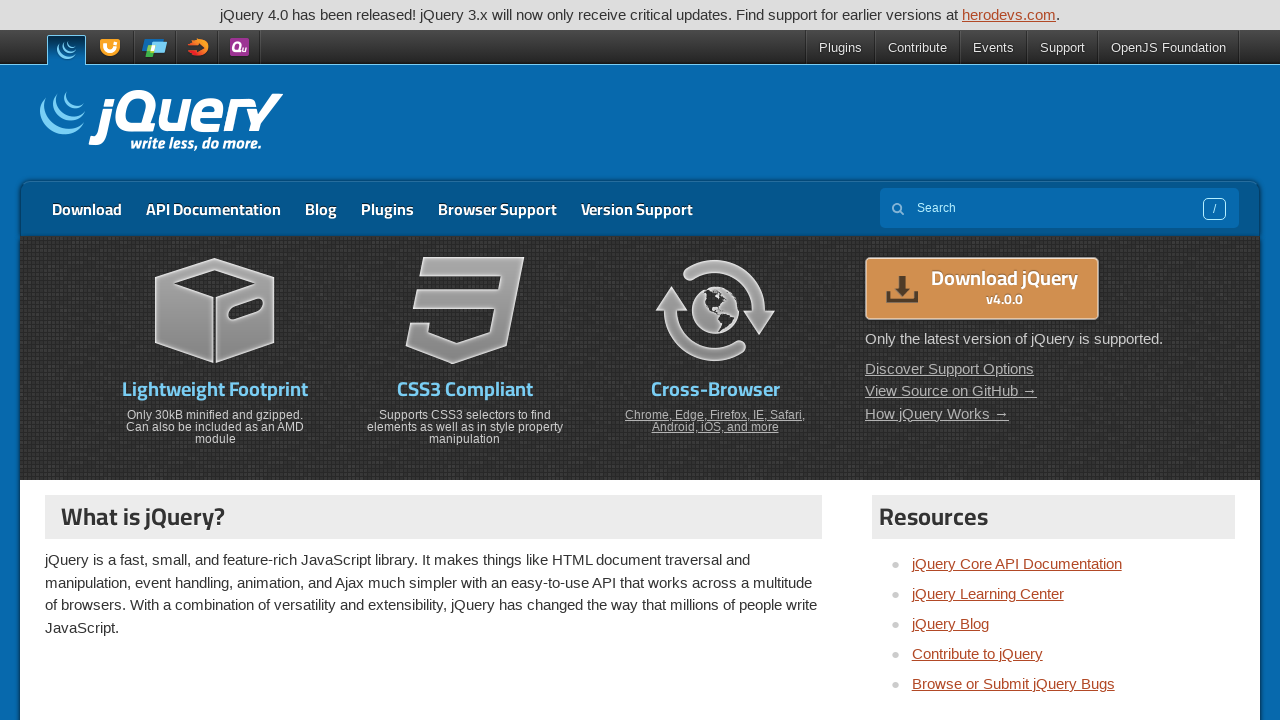

Clicked on search input field at (1059, 208) on input[name='s']
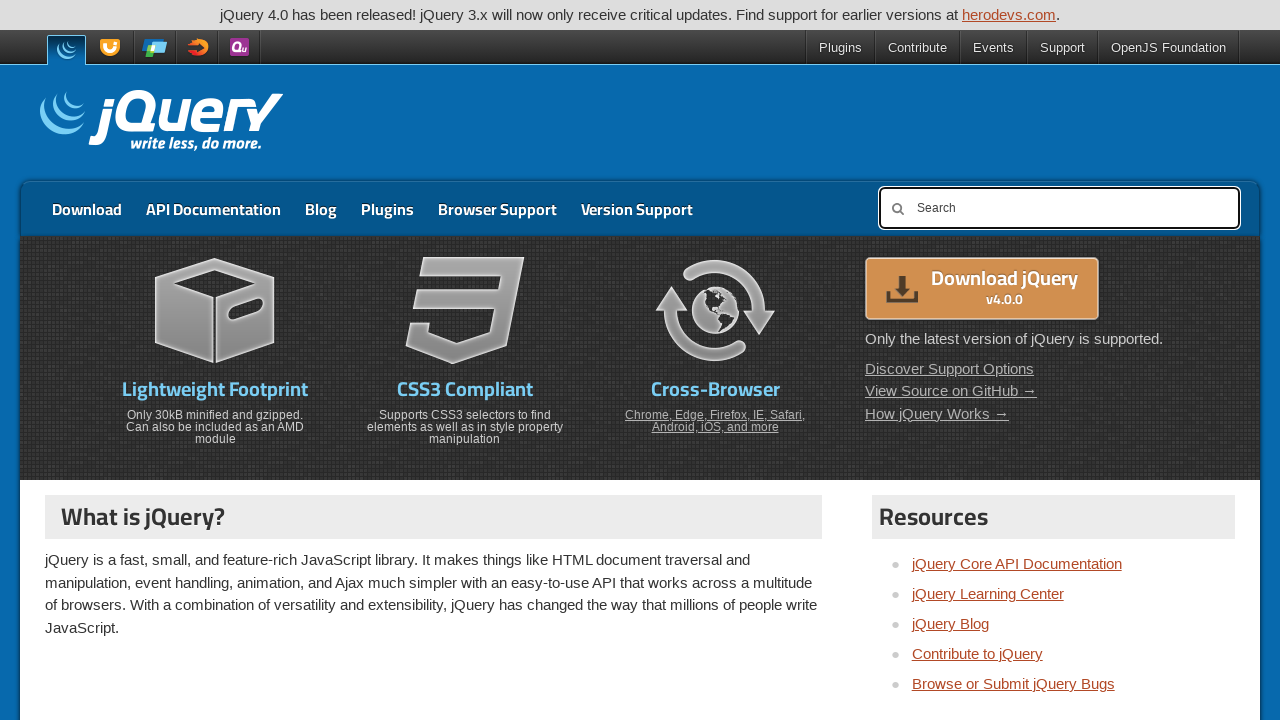

Typed 'footprint' in search field
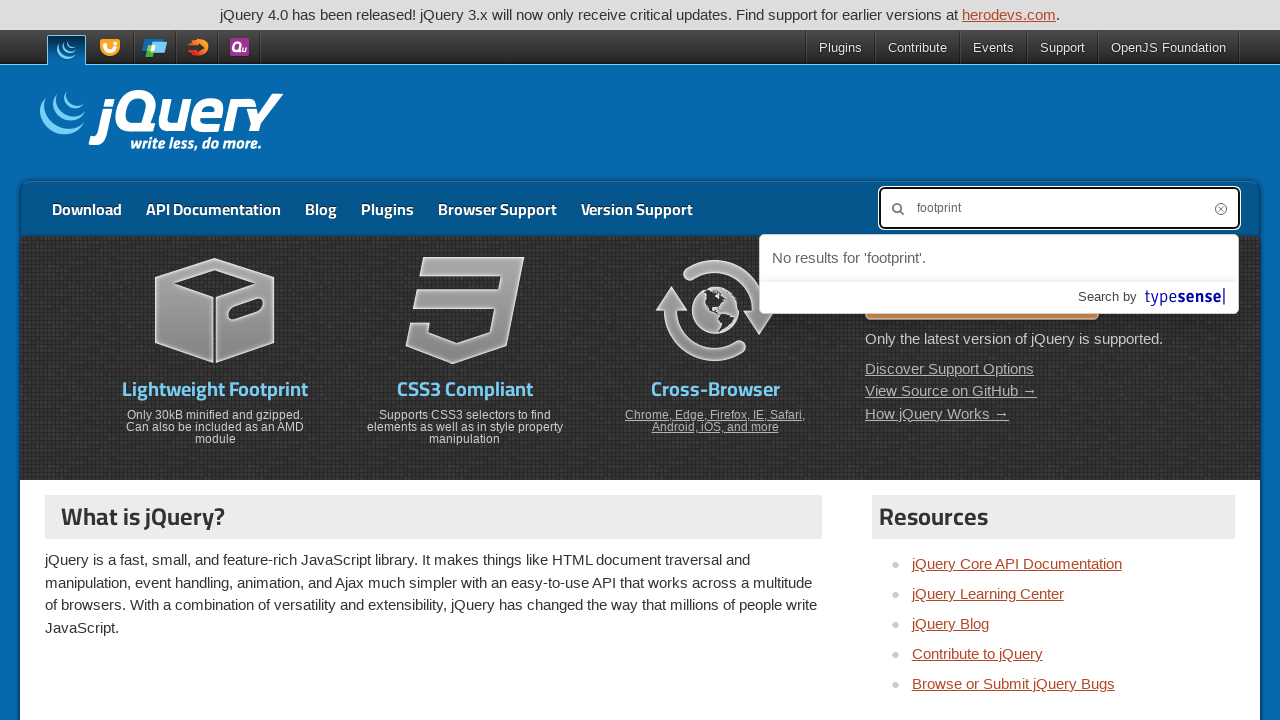

Pressed Backspace (1st time)
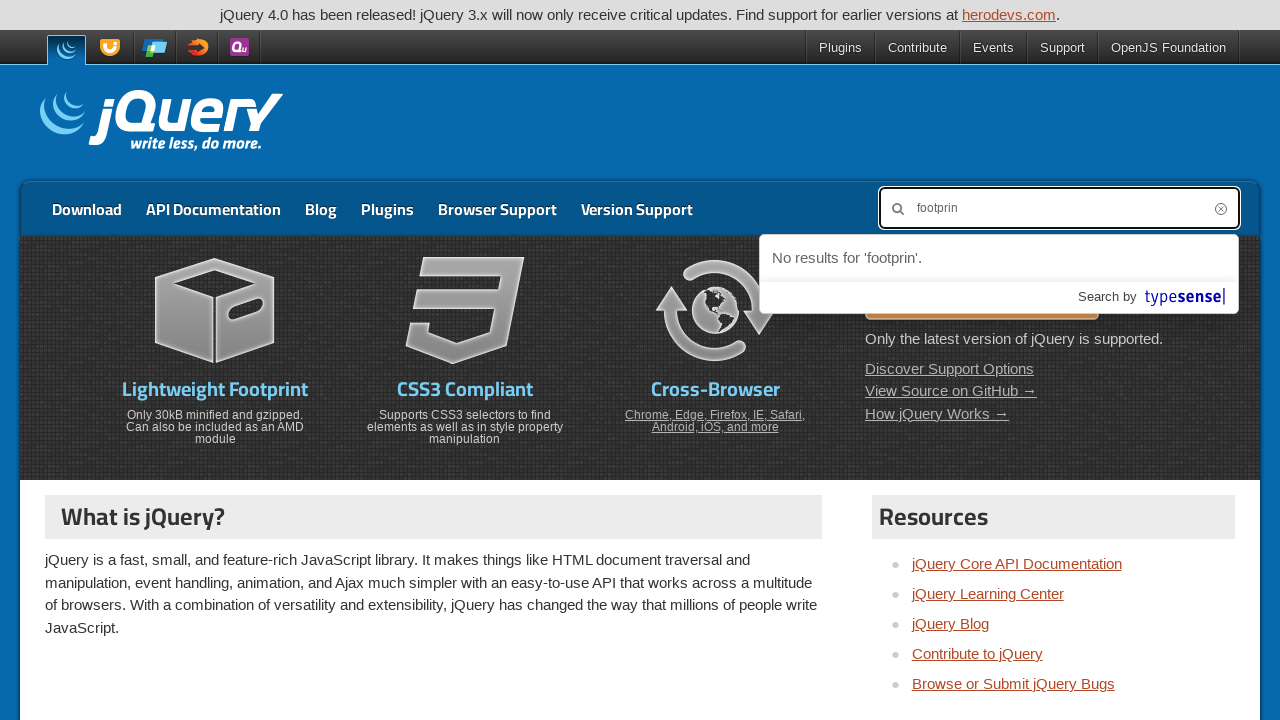

Pressed Backspace (2nd time)
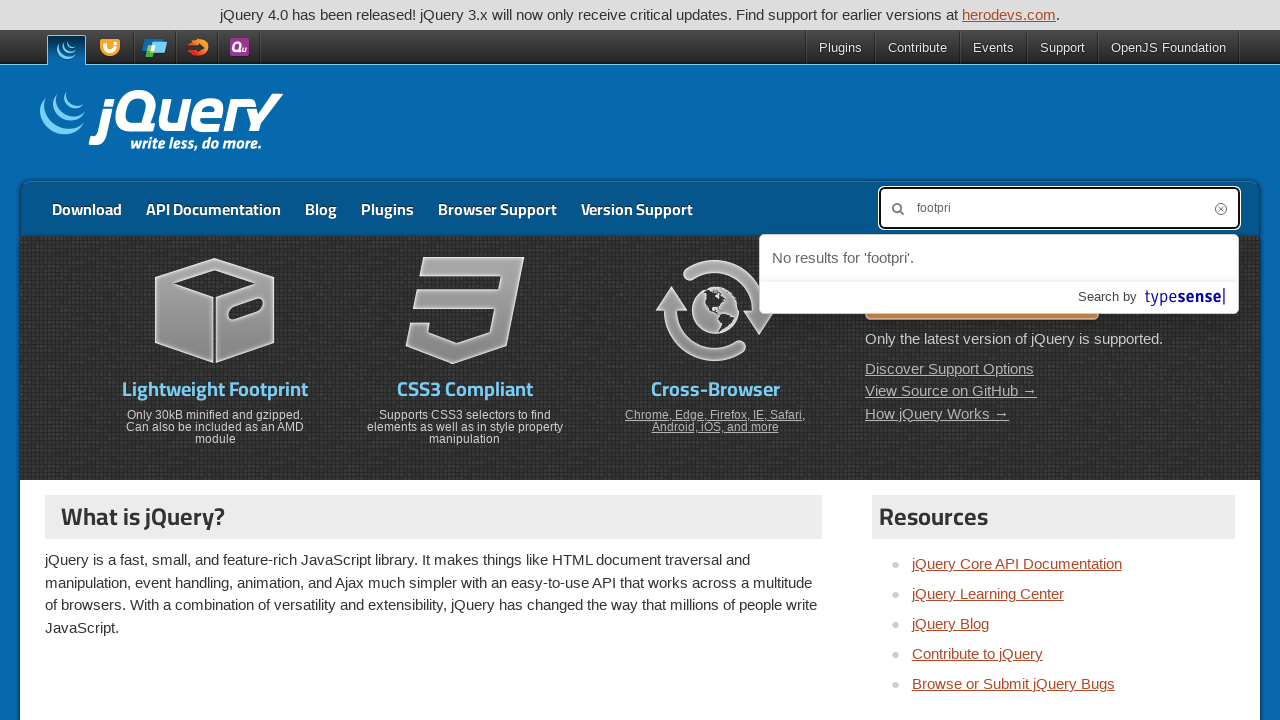

Pressed Backspace (3rd time)
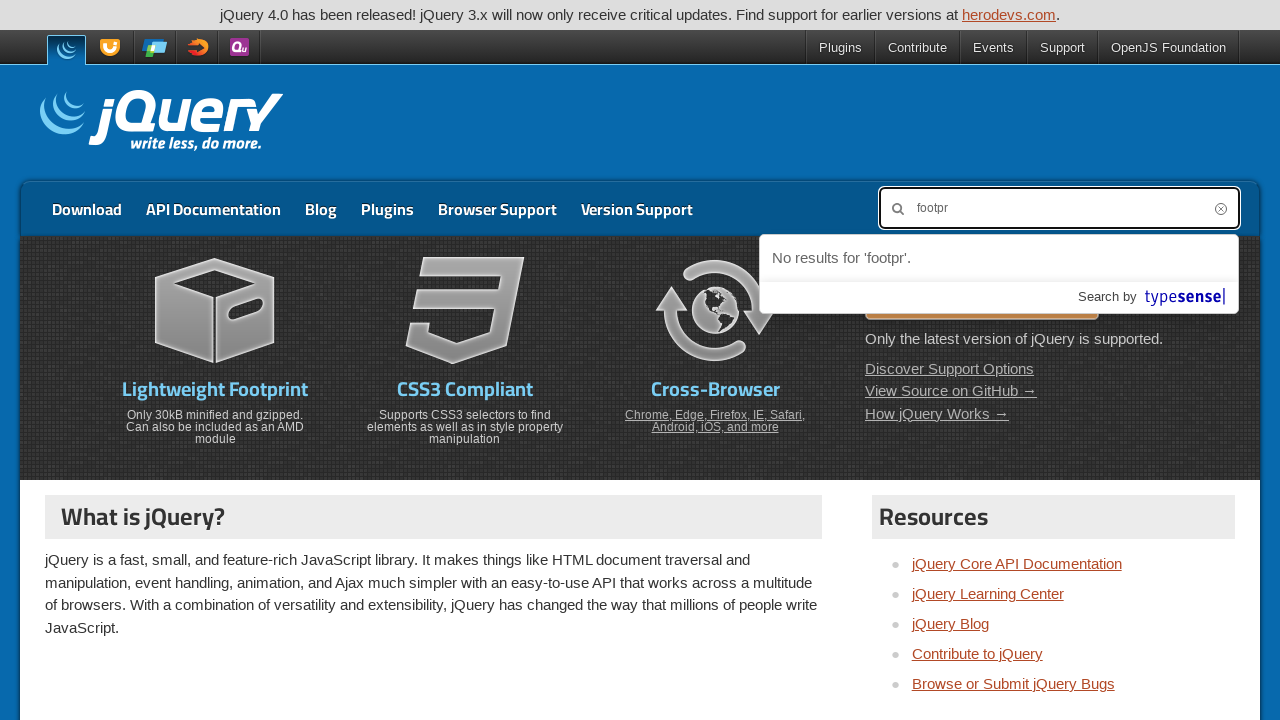

Pressed Backspace (4th time)
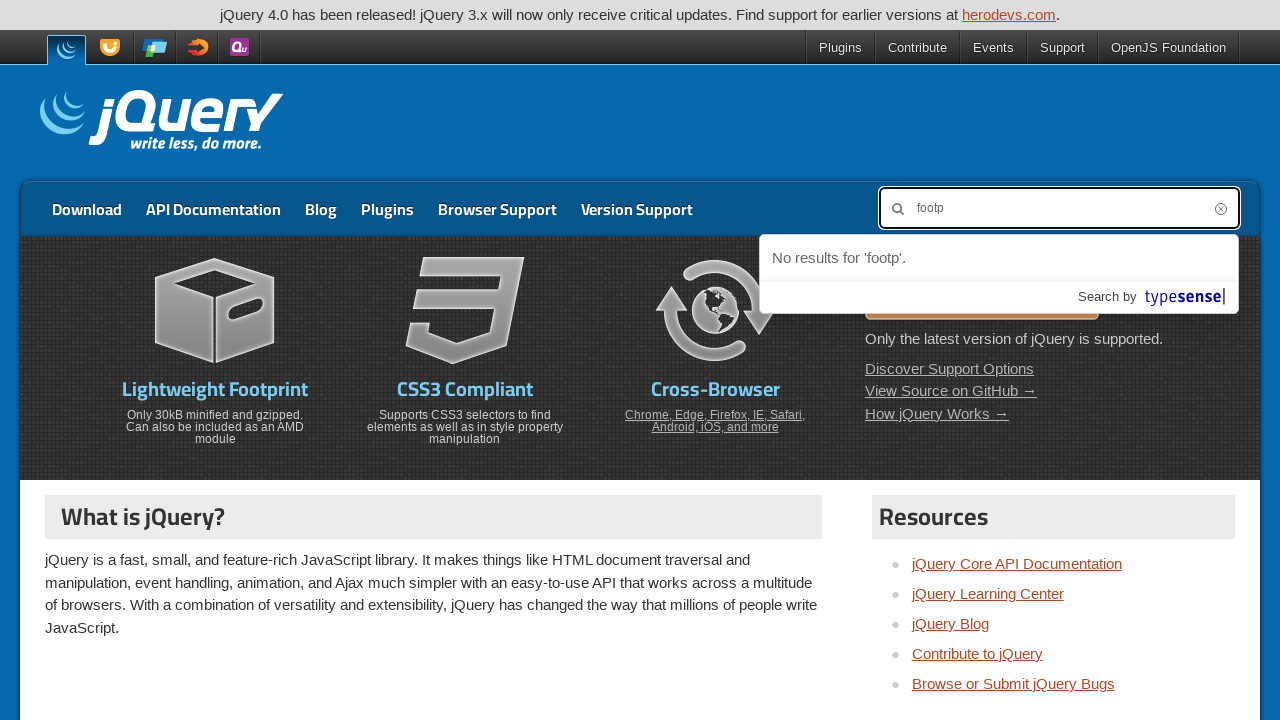

Pressed Backspace (5th time)
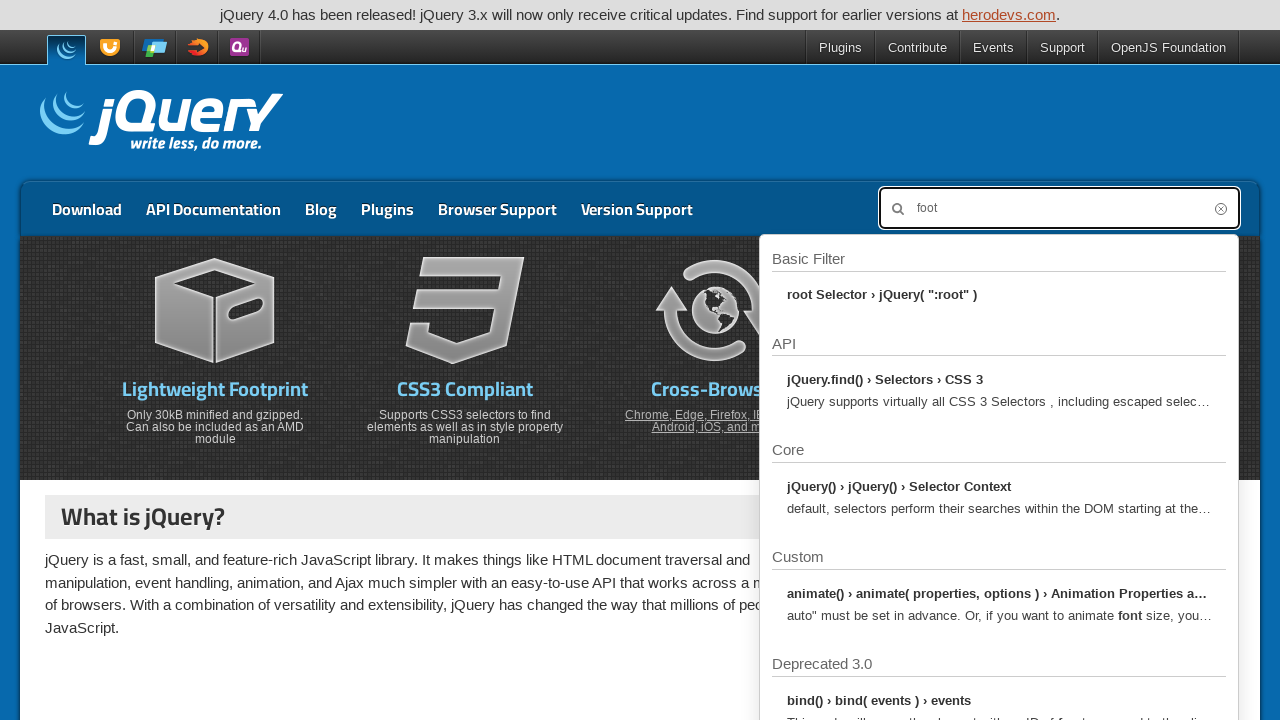

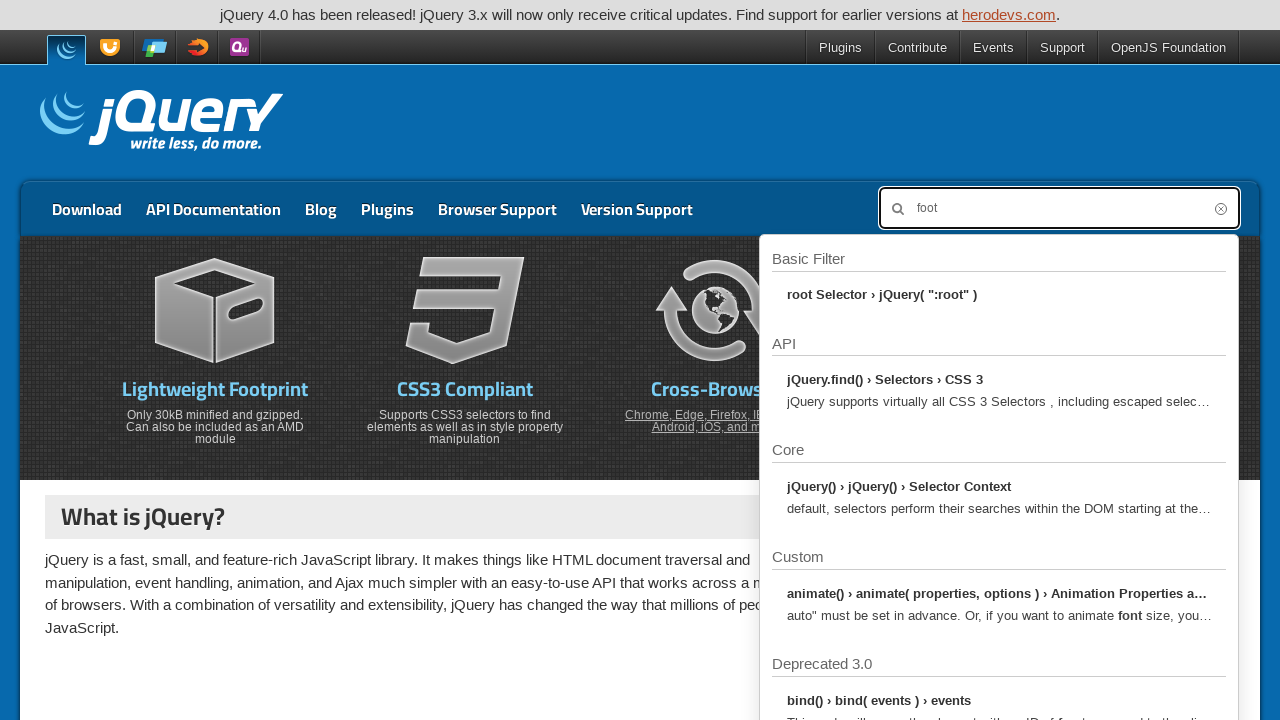